Tests calendar date picker functionality by clicking on a date picker field and selecting a specific date from the calendar

Starting URL: http://seleniumpractise.blogspot.com/2016/08/how-to-handle-calendar-in-selenium.html

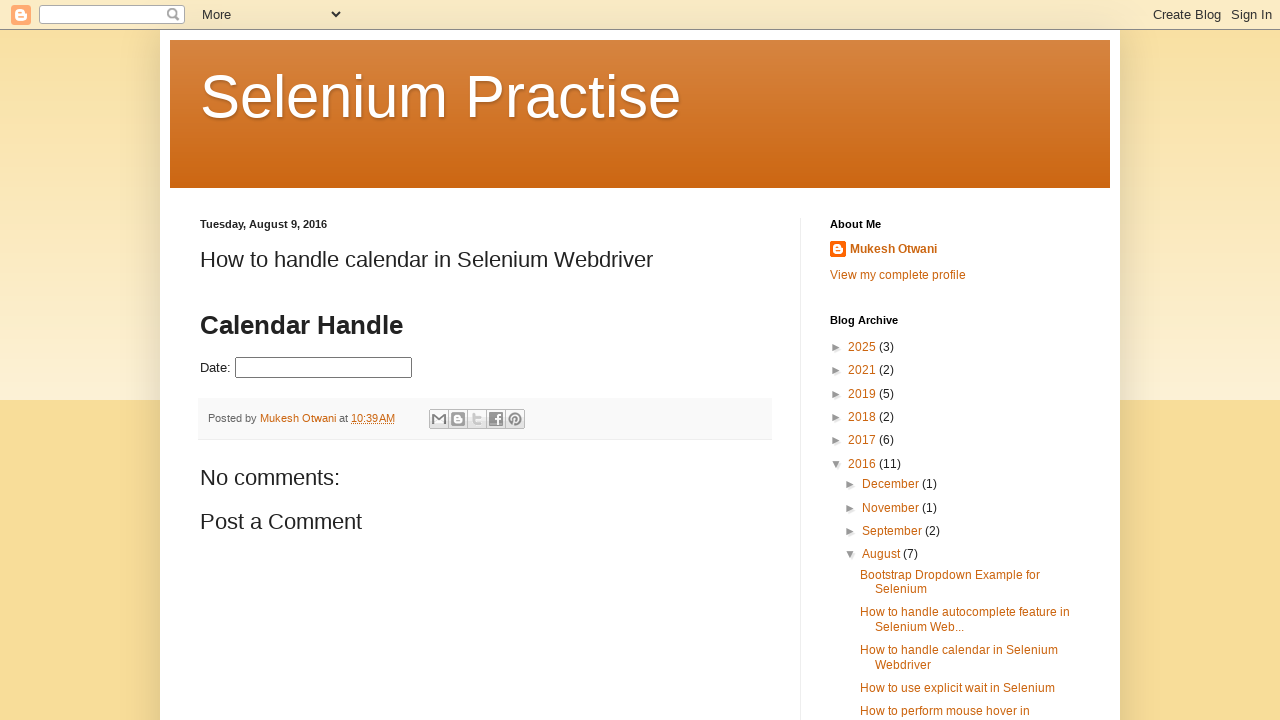

Clicked on date picker field to open calendar at (324, 368) on #datepicker
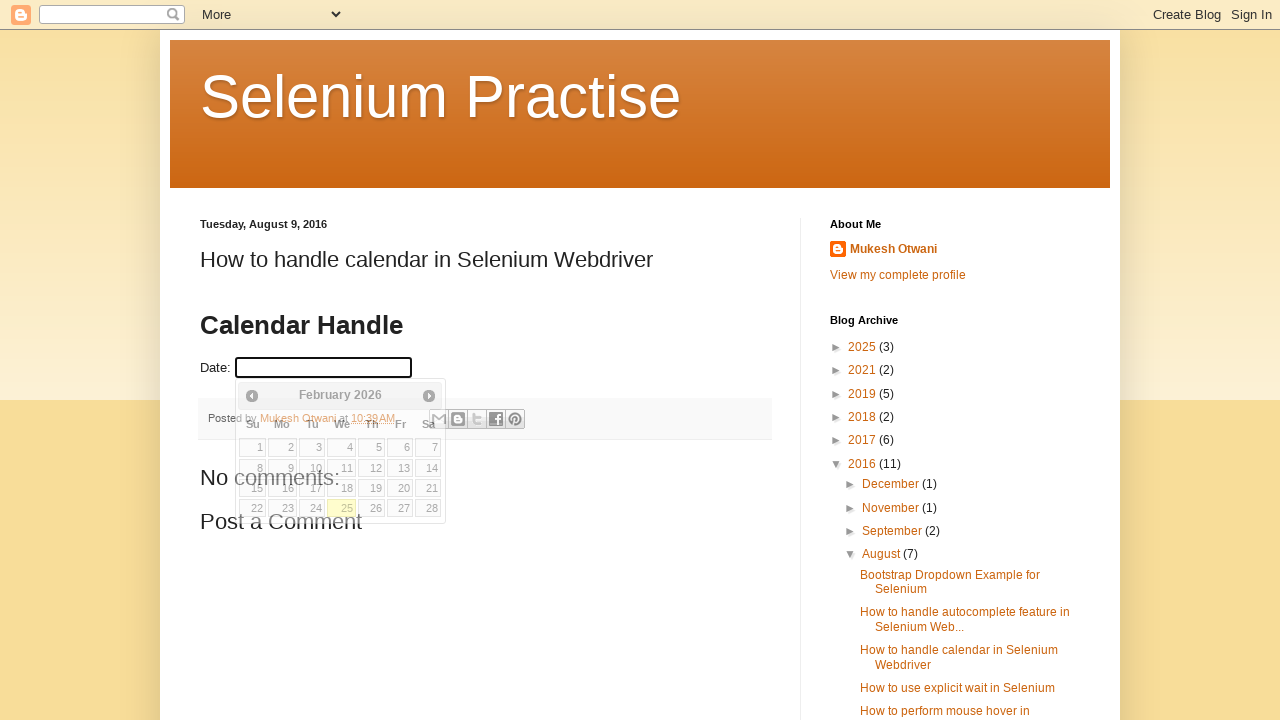

Located all date cells in the calendar table
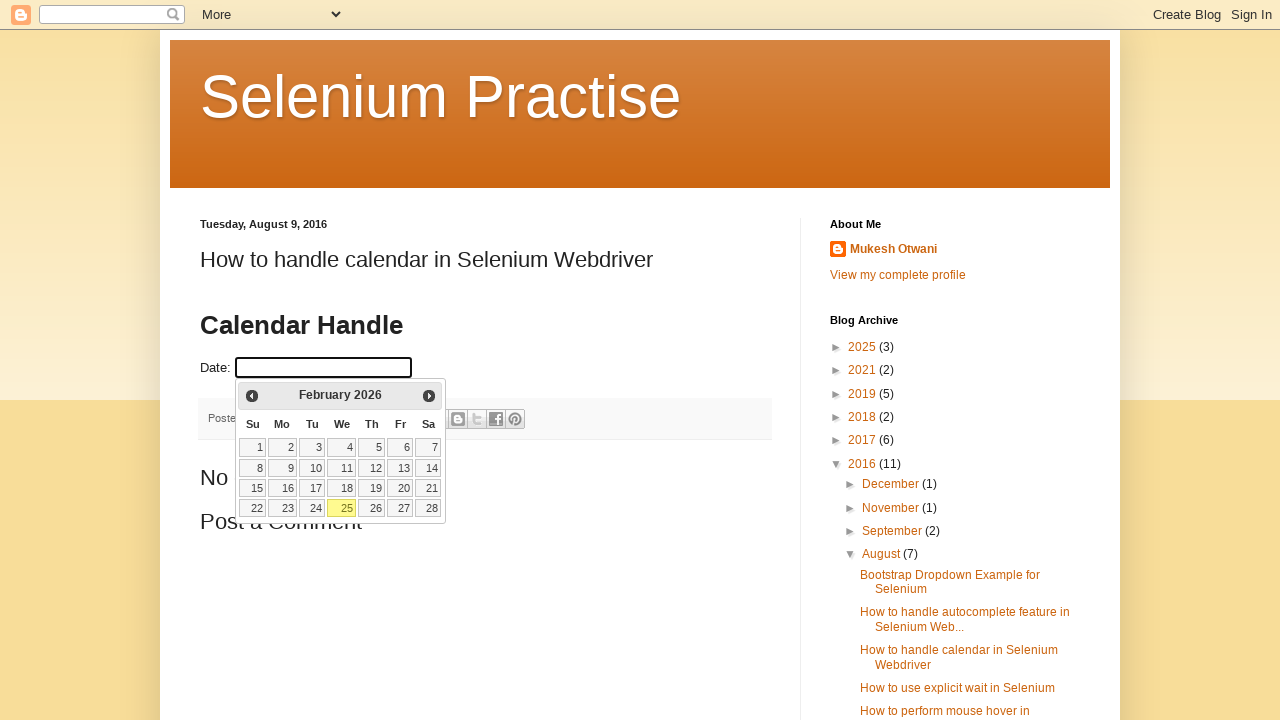

Selected date 6 from the calendar at (400, 447) on xpath=//table[@class='ui-datepicker-calendar']//td >> nth=5
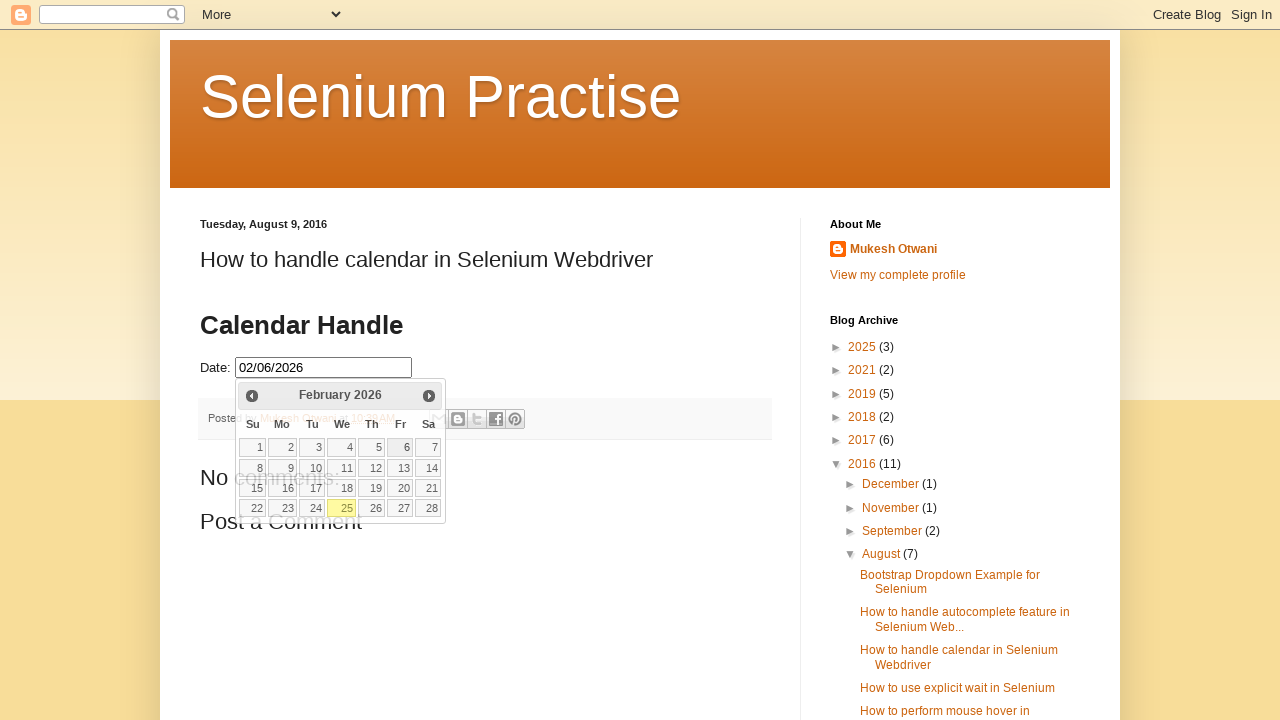

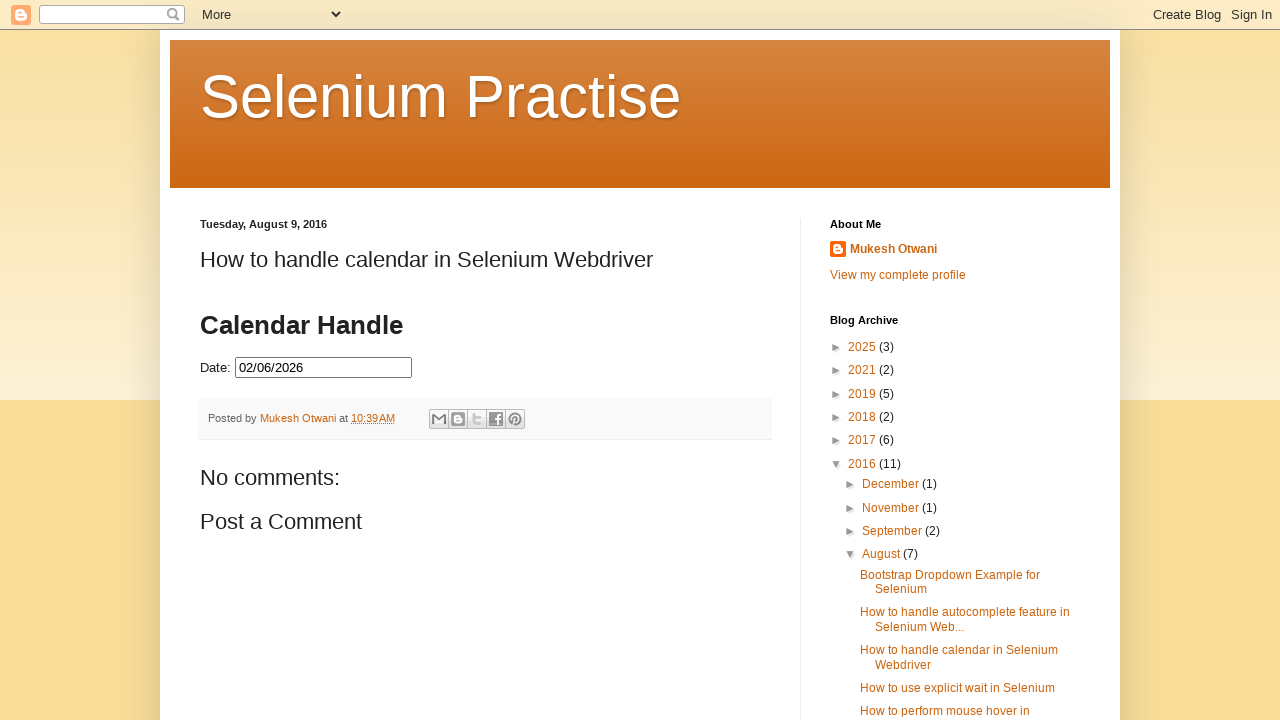